Tests handling of JavaScript prompt dialog by clicking a button that triggers a prompt and accepting it with text input

Starting URL: https://the-internet.herokuapp.com/javascript_alerts

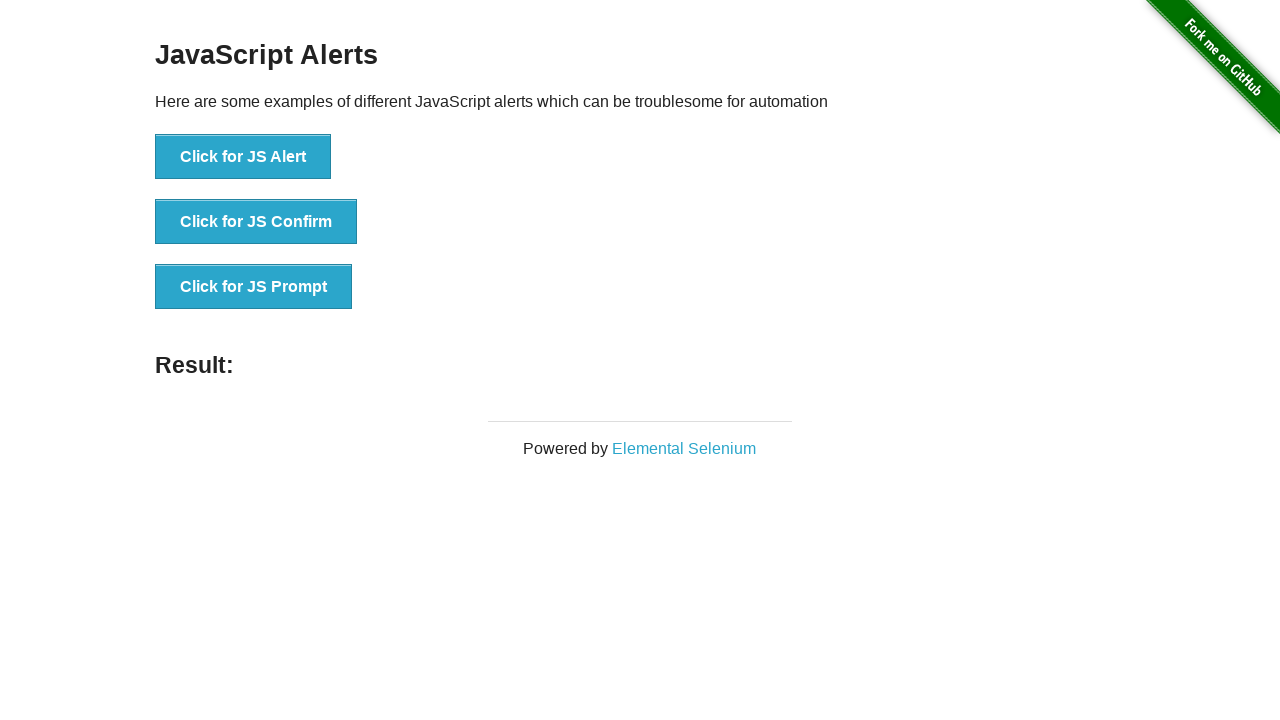

Set up dialog handler to accept prompt with text 'Priya'
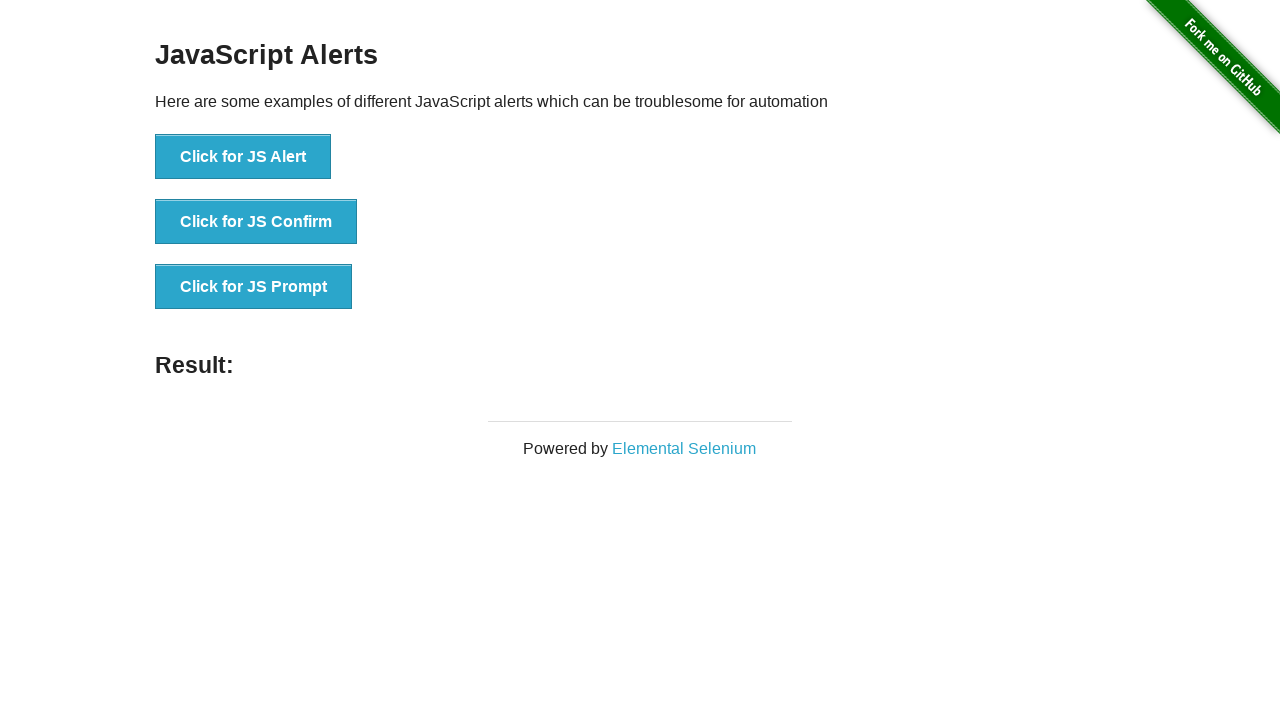

Clicked button to trigger JavaScript prompt dialog at (254, 287) on xpath=//button[text()='Click for JS Prompt']
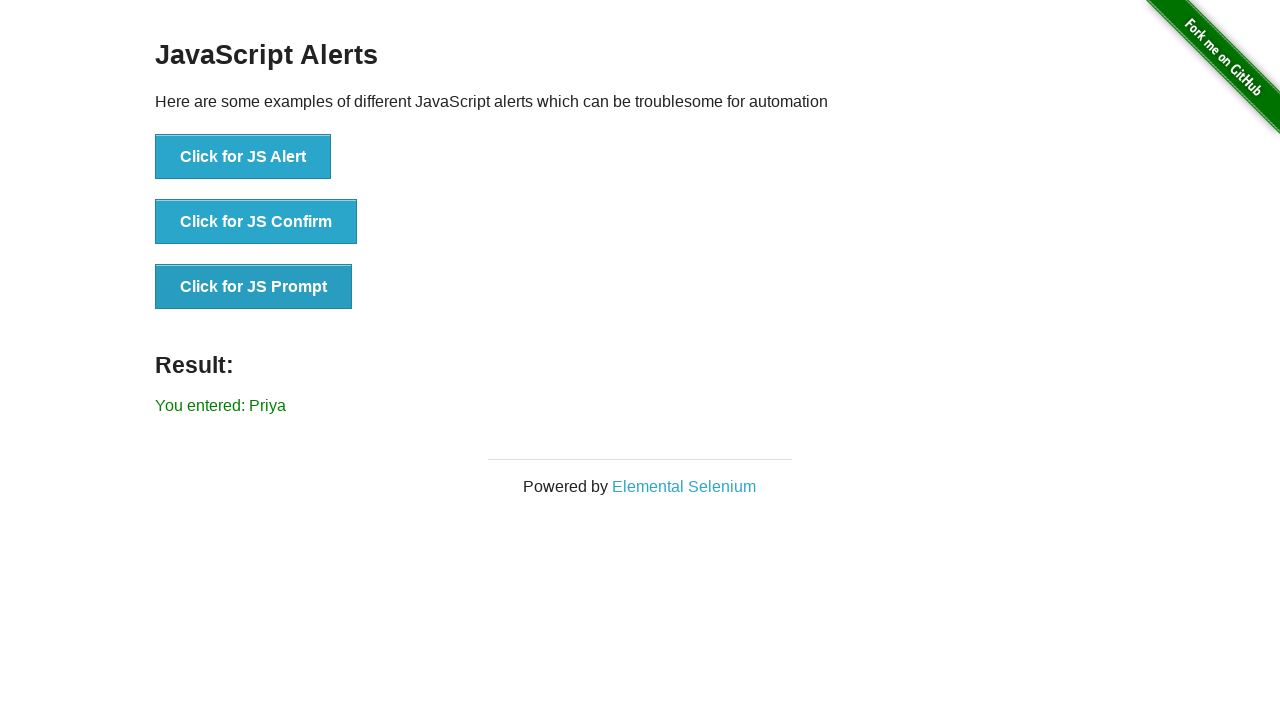

Prompt dialog was handled and result element appeared
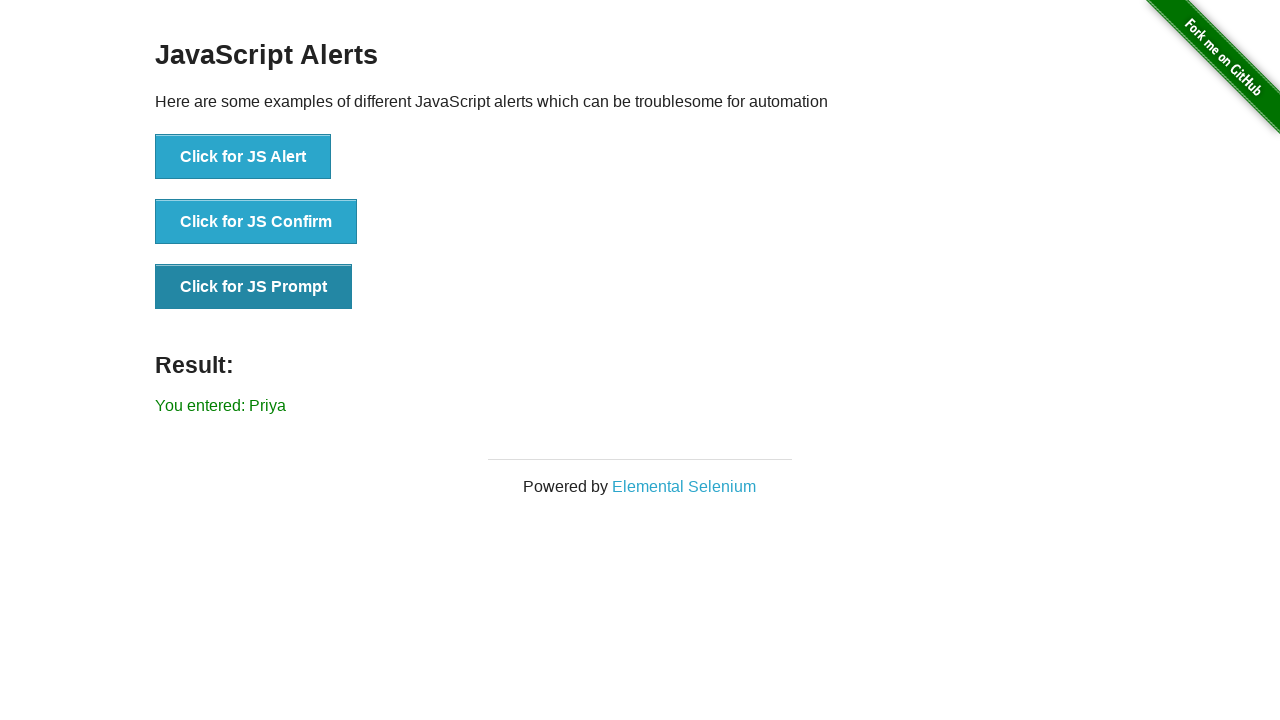

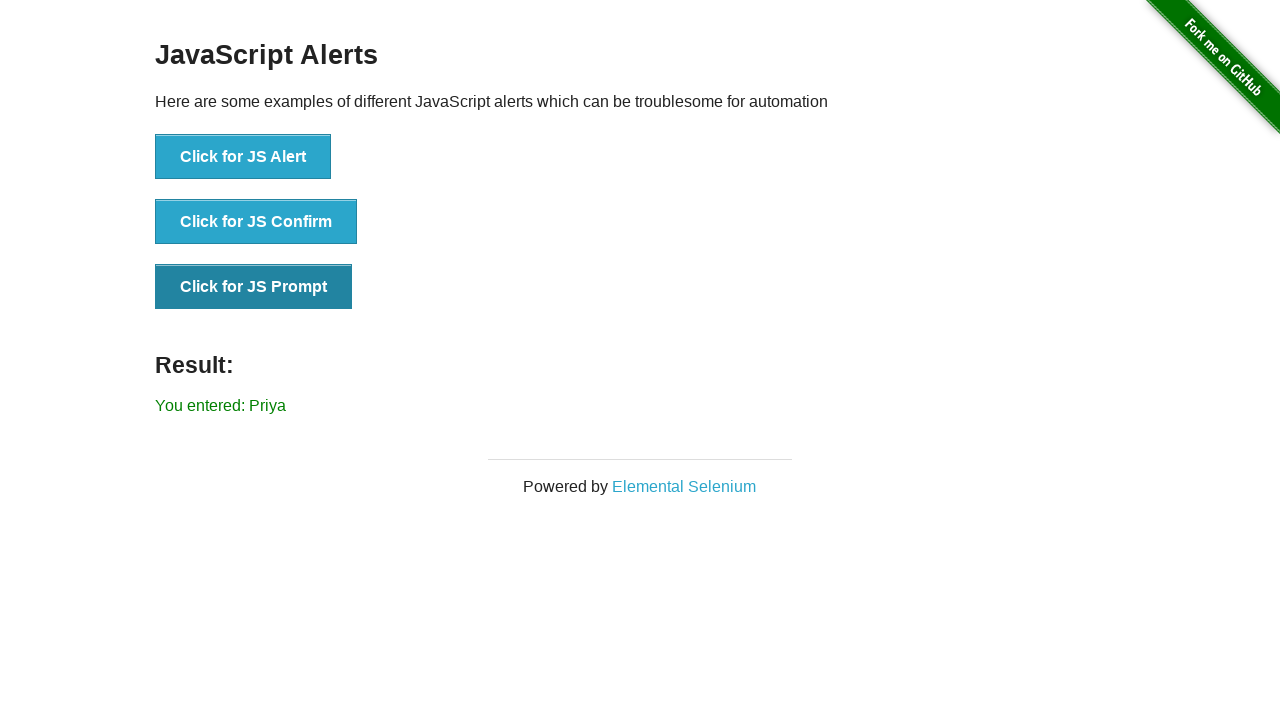